Tests iframe functionality (marked as TODO in original script, currently duplicates prompt test behavior)

Starting URL: https://atidcollege.co.il/Xamples/ex_switch_navigation.html

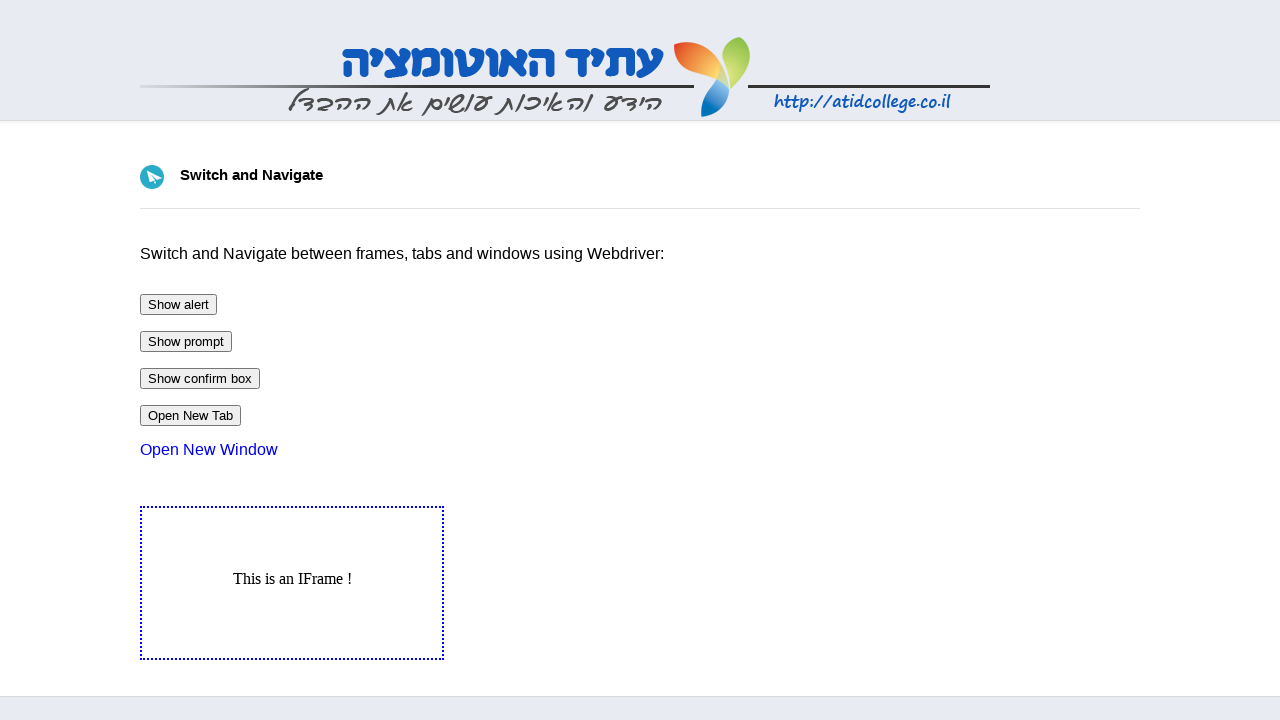

Set up dialog handler to accept prompt with name 'Tamir'
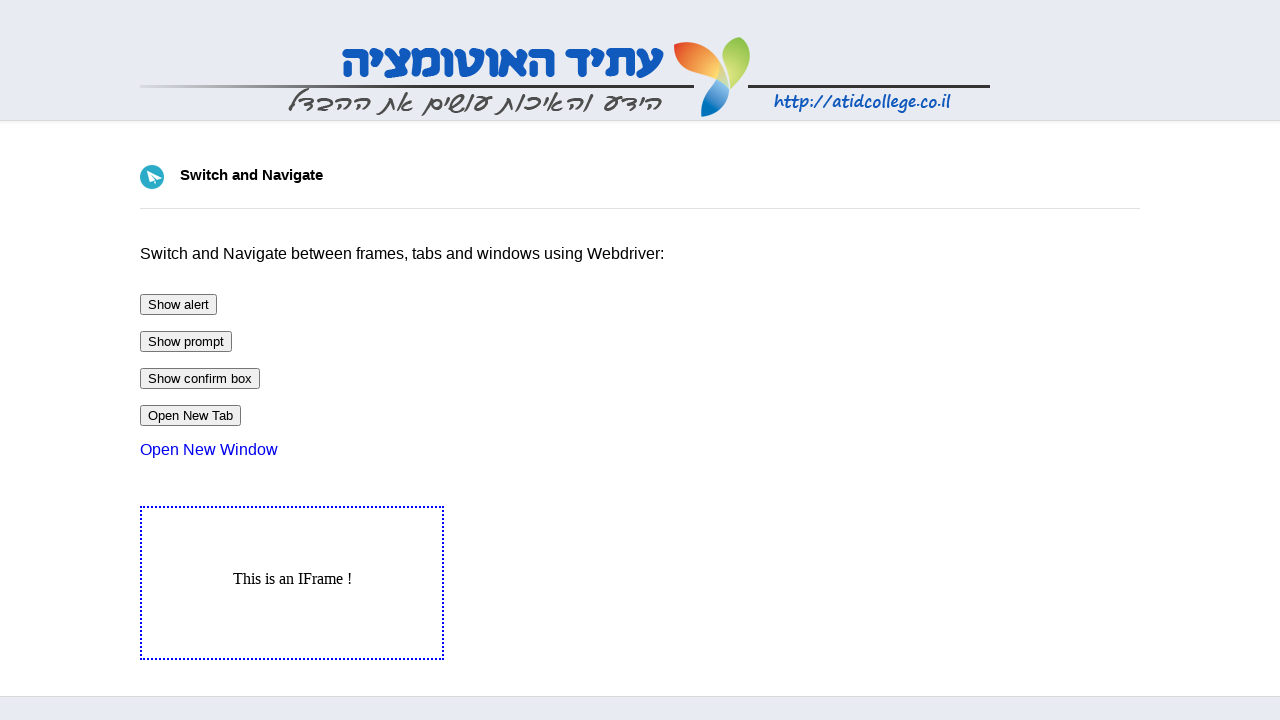

Clicked the prompt button at (186, 342) on [id='btnPrompt']
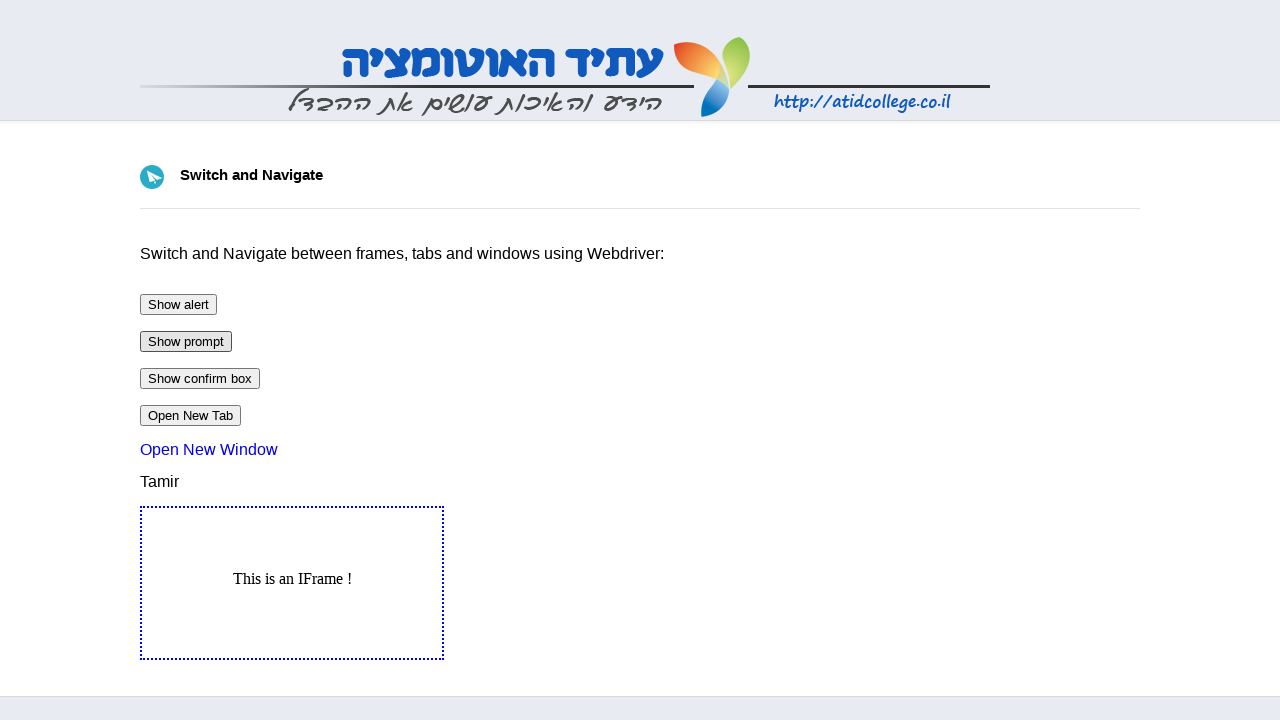

Output element loaded and is visible
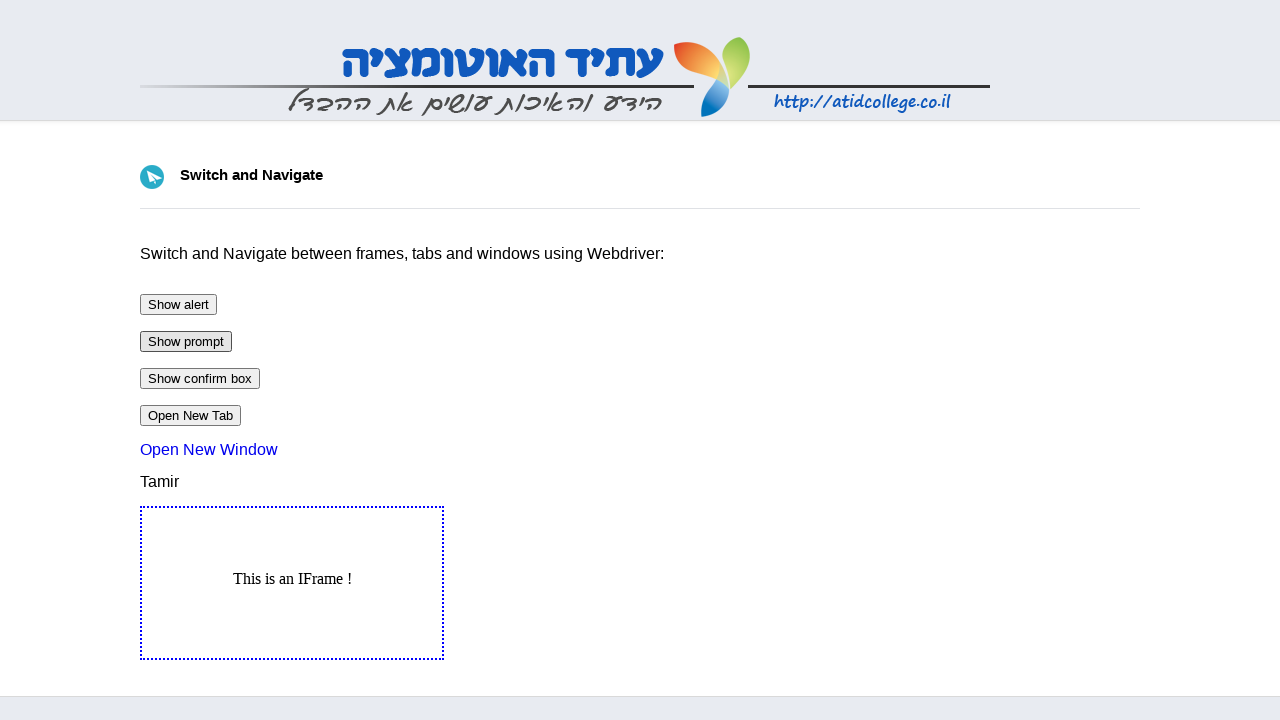

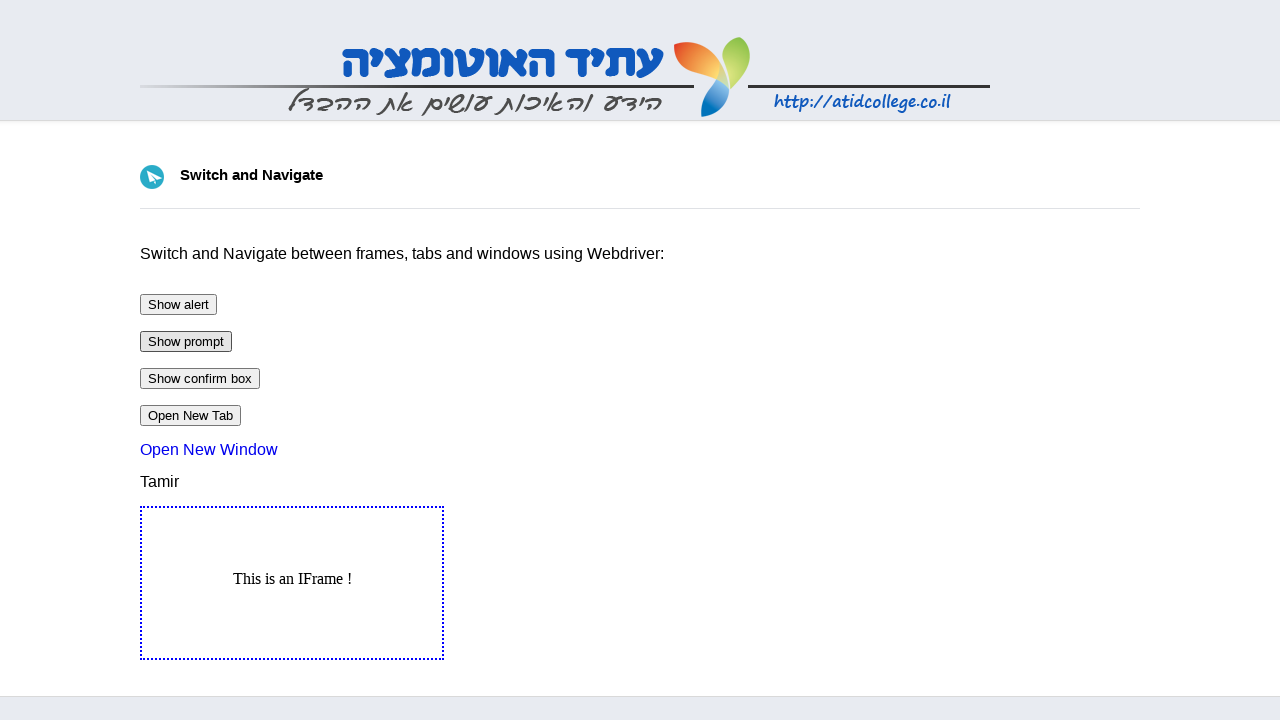